Tests delayed alert that appears after 5 seconds and accepts it

Starting URL: https://demoqa.com/alerts

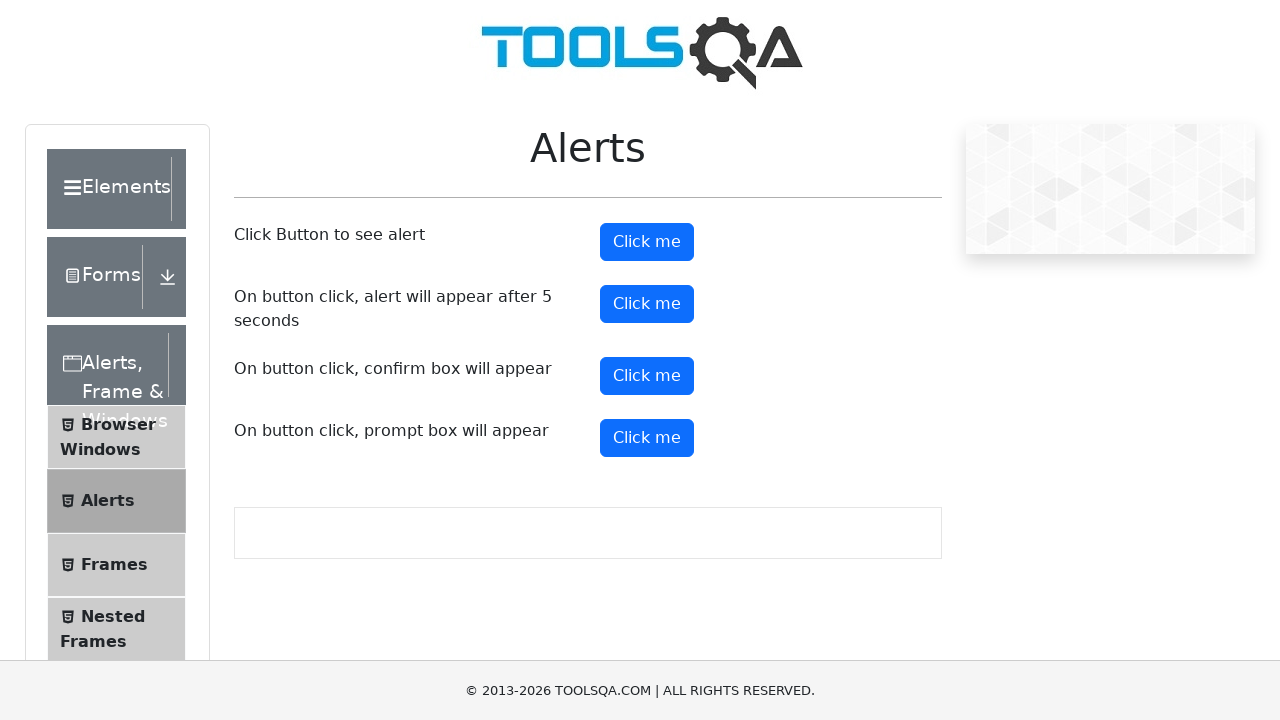

Set up dialog handler to automatically accept alerts
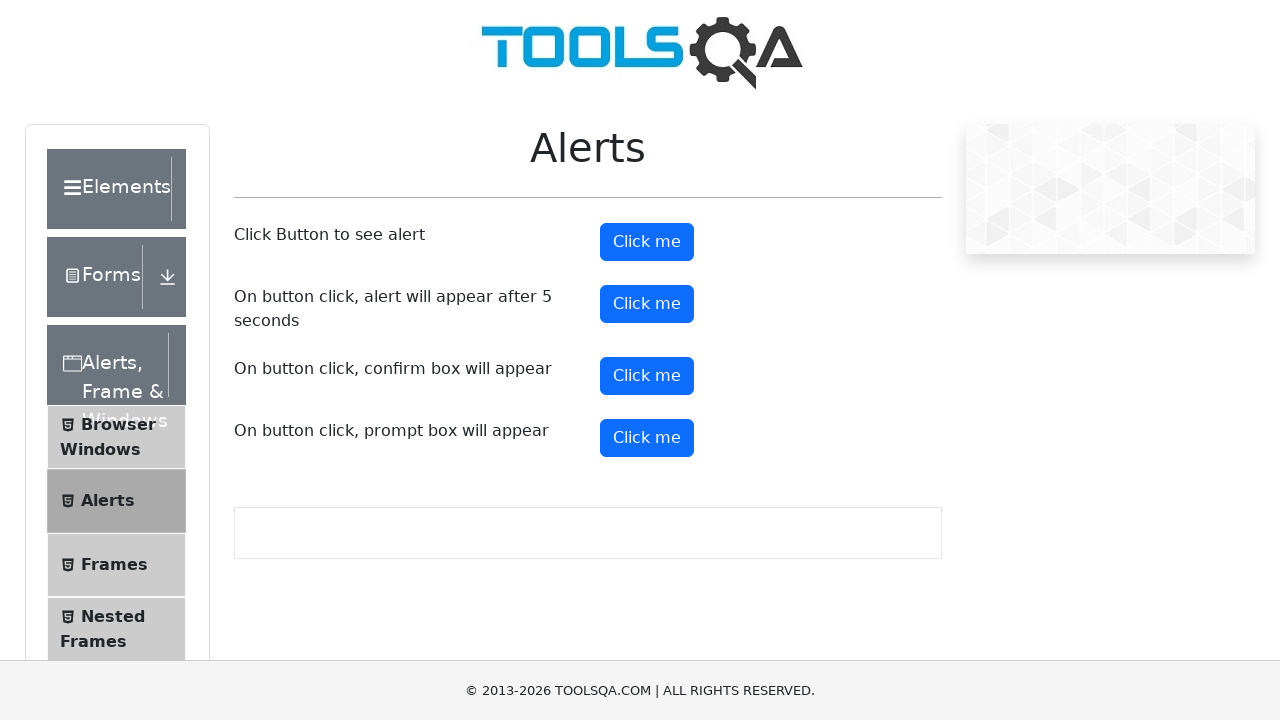

Clicked the timer alert button to trigger delayed alert at (647, 304) on #timerAlertButton
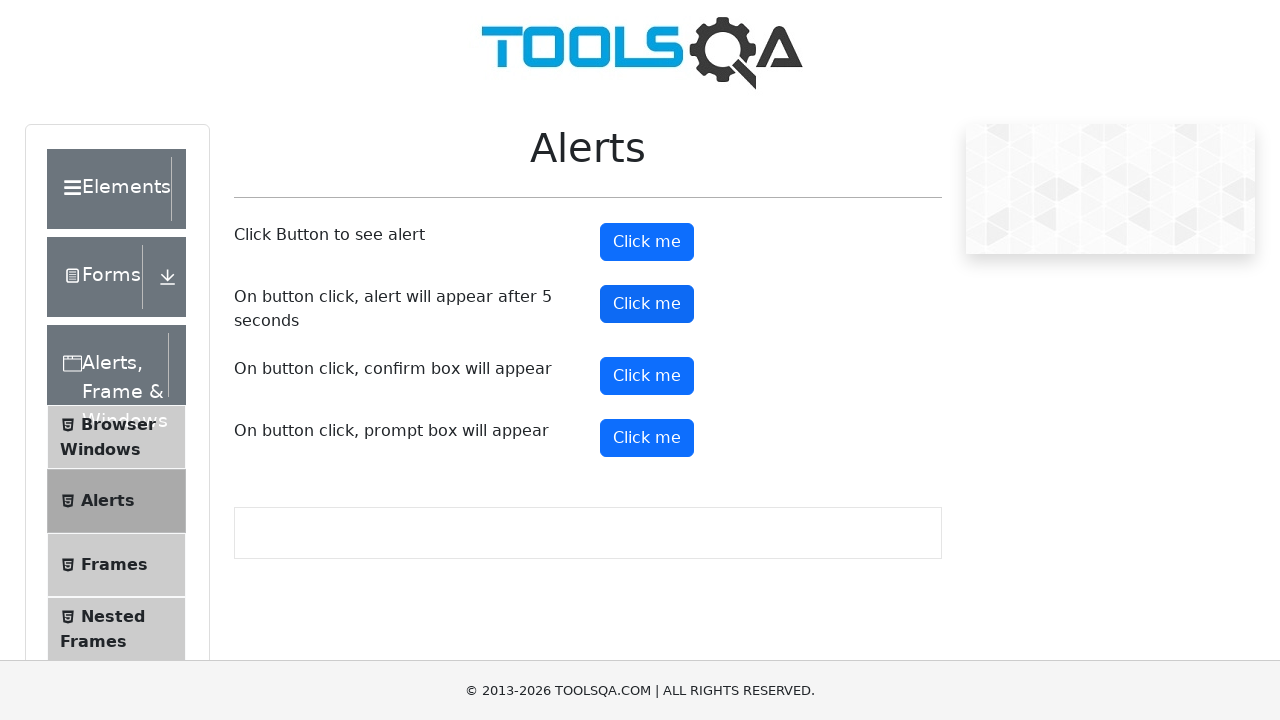

Waited 6 seconds for the delayed alert to appear and be automatically accepted
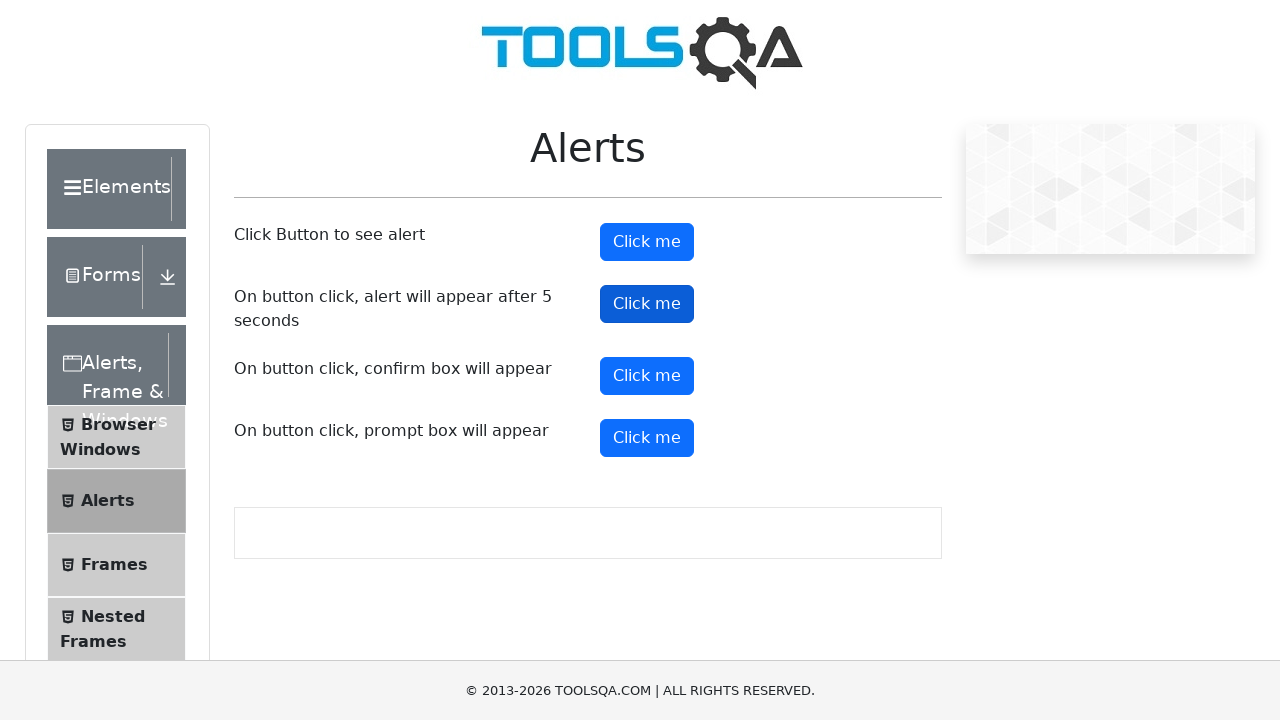

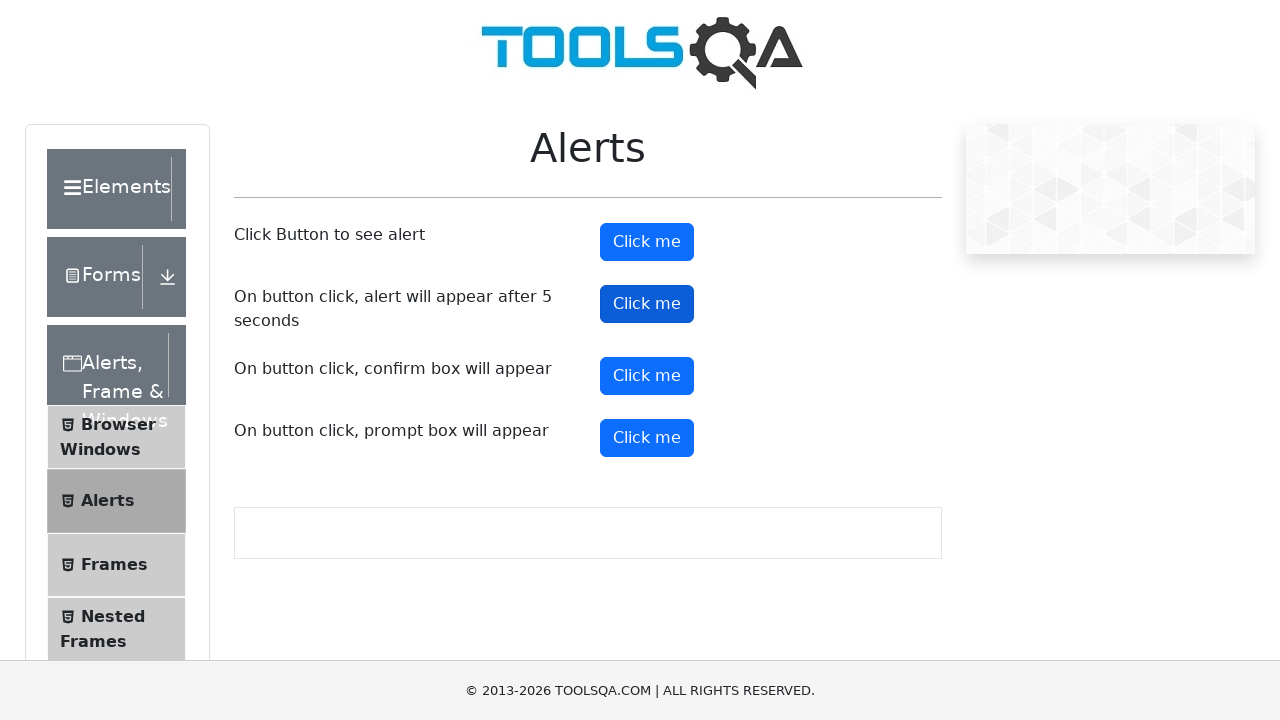